Tests drag and drop functionality within an iframe on the jQuery UI demo page by dragging an element and dropping it onto a target

Starting URL: http://jqueryui.com/droppable/

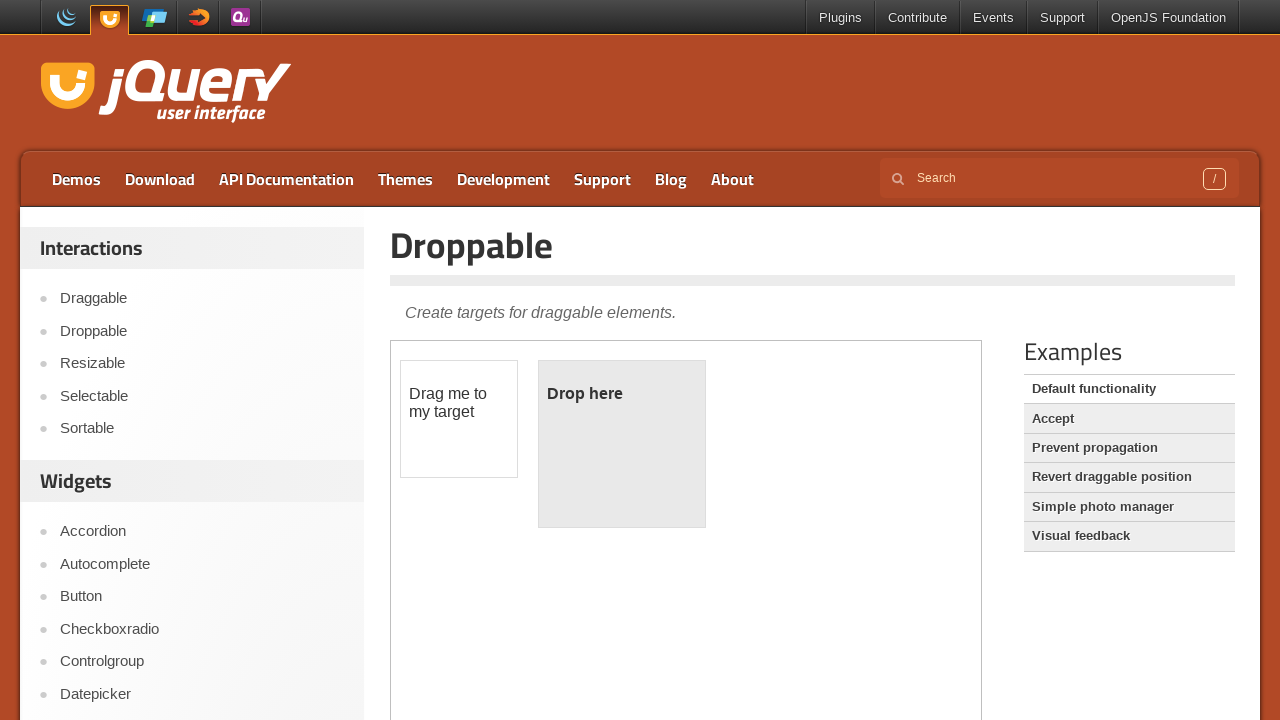

Retrieved all iframes from page, found 1 iframe(s)
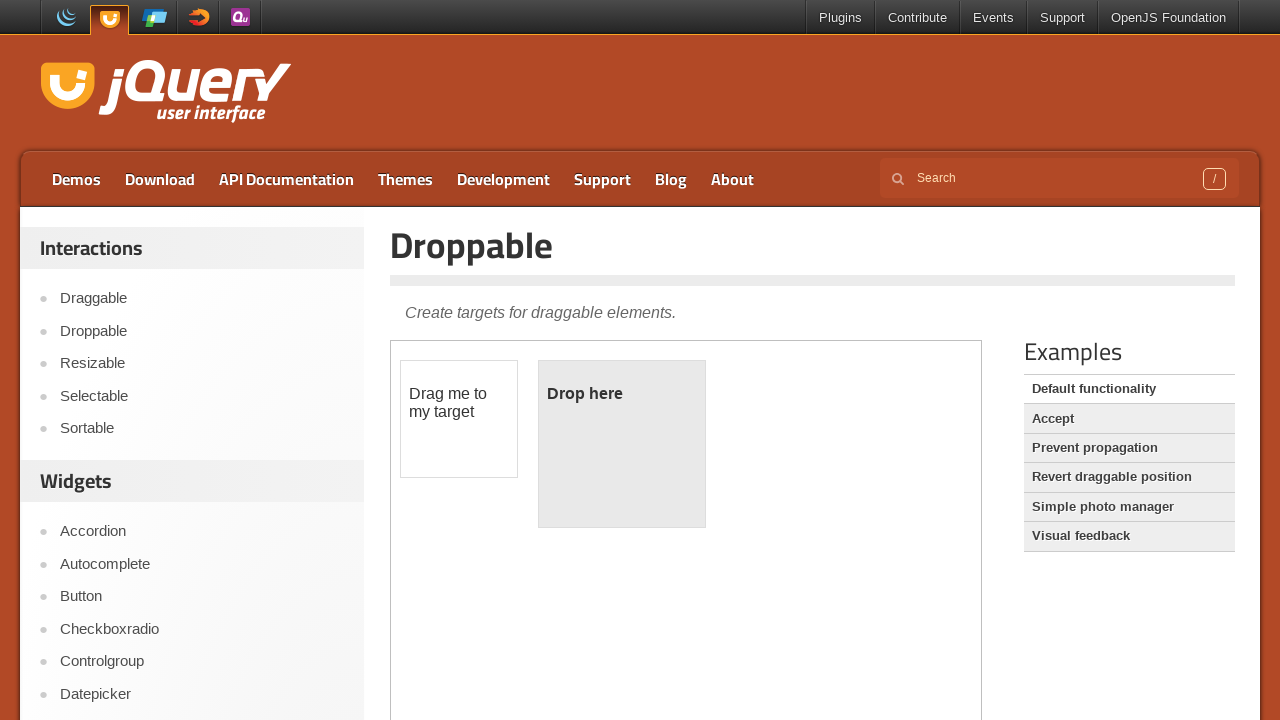

Located the demo iframe using frame_locator
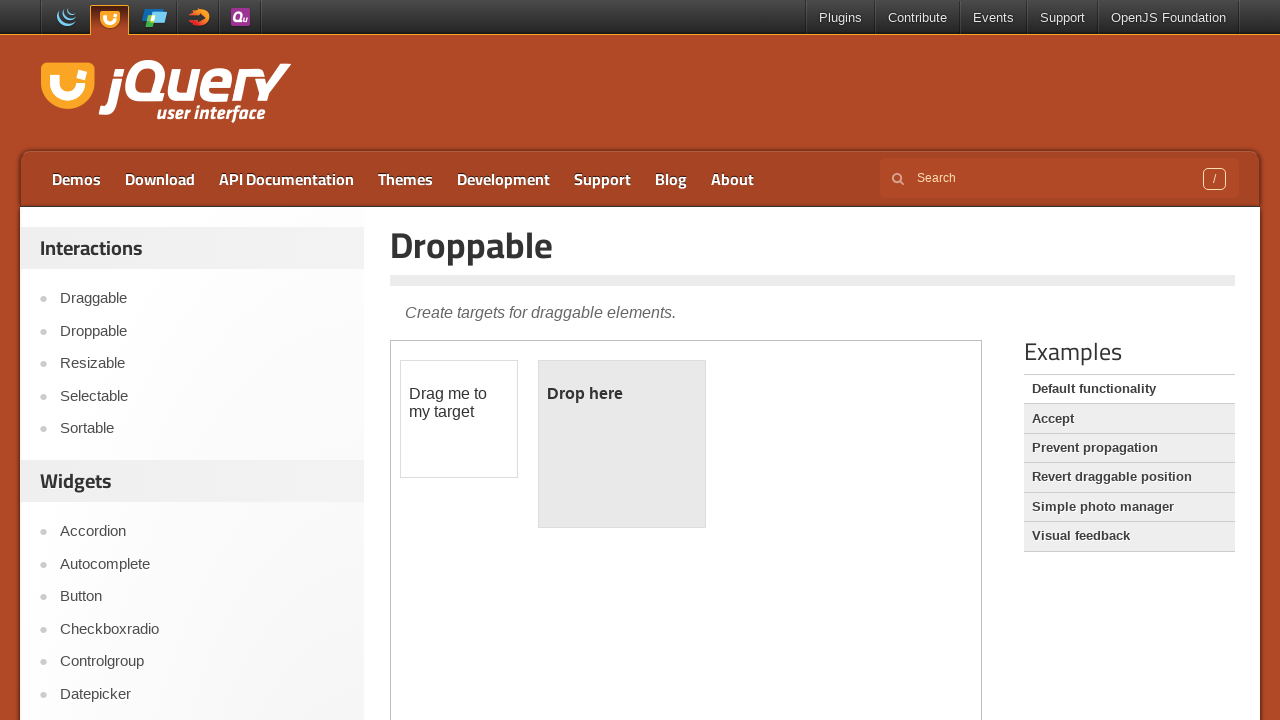

Located draggable element with id 'draggable' within iframe
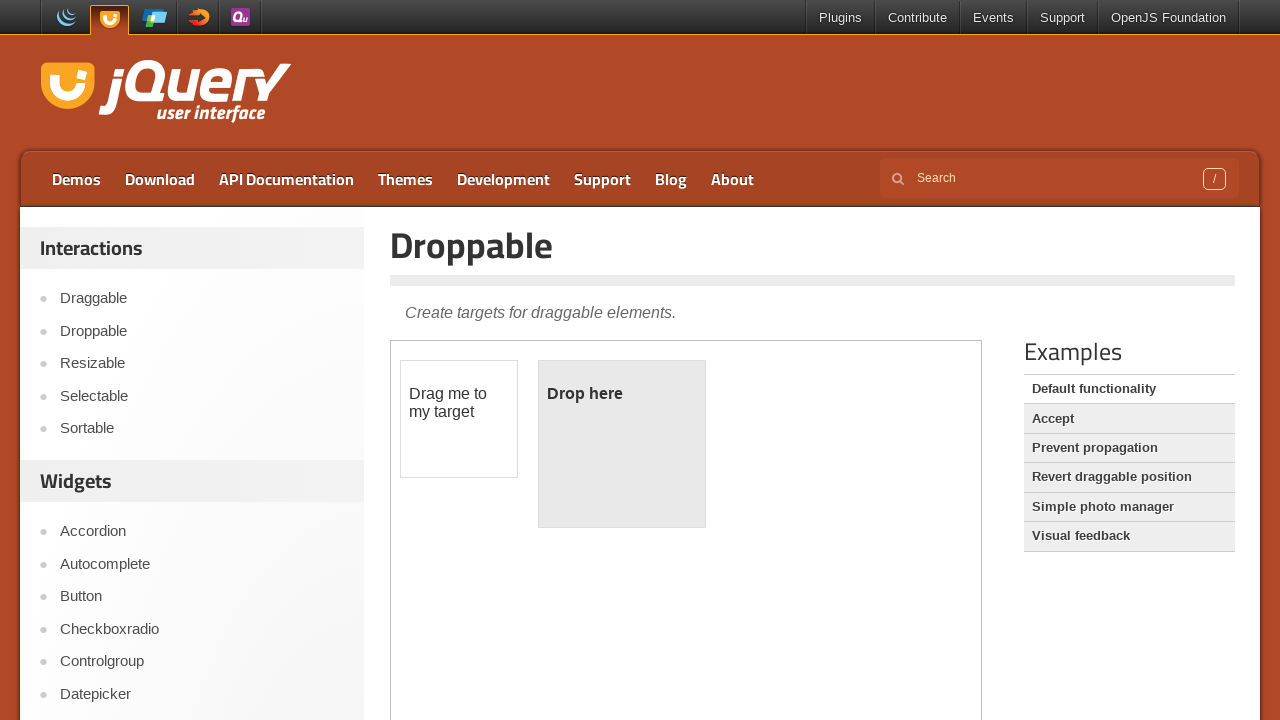

Located droppable element with id 'droppable' within iframe
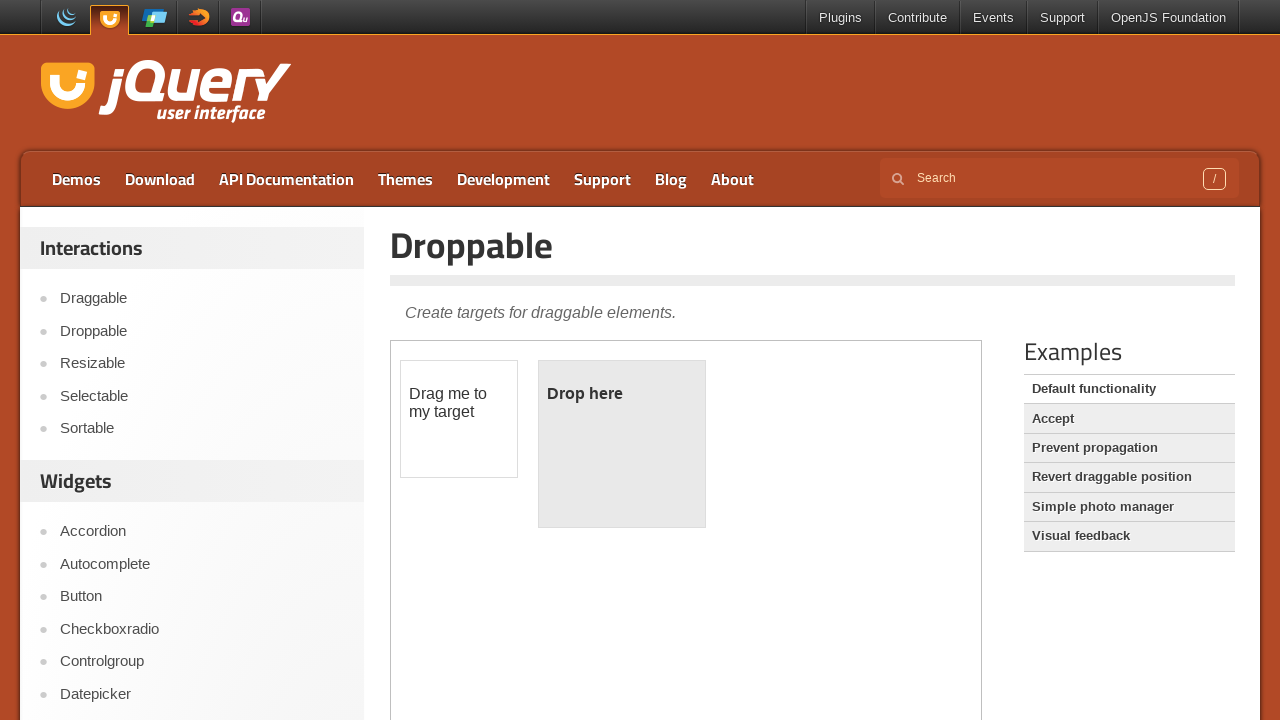

Dragged 'draggable' element and dropped it onto 'droppable' element at (622, 444)
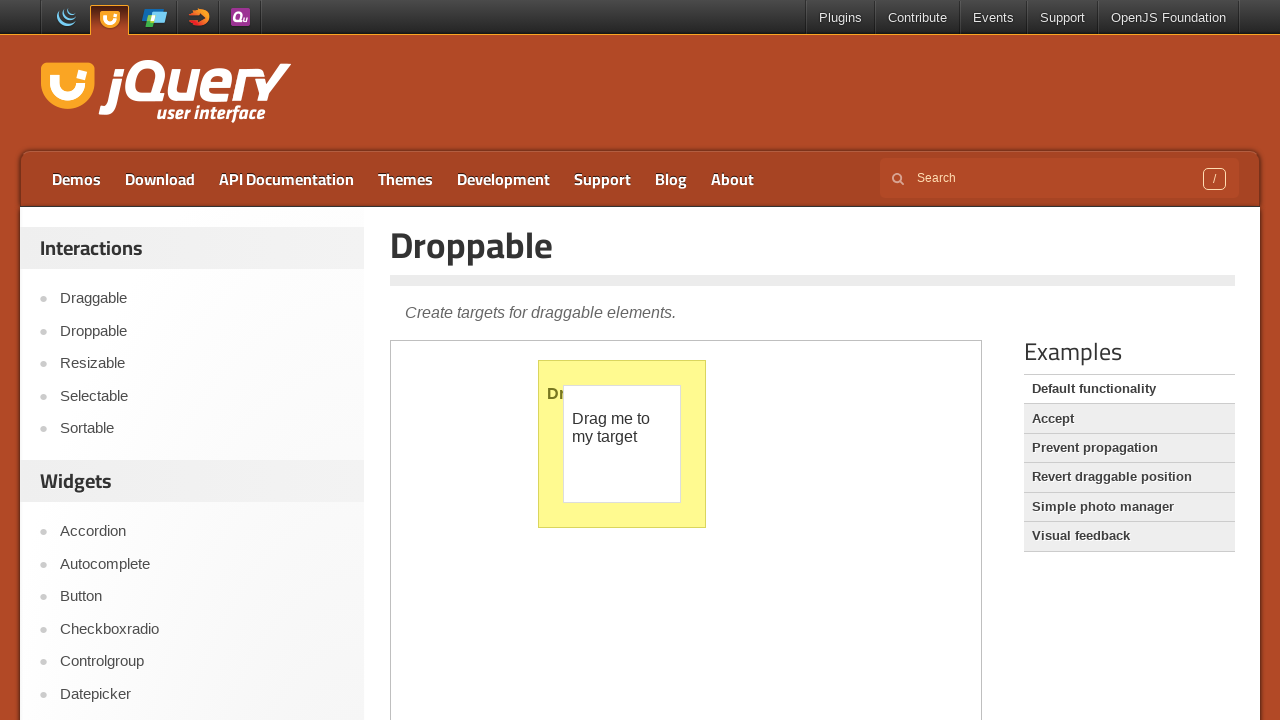

Verified current URL: https://jqueryui.com/droppable/
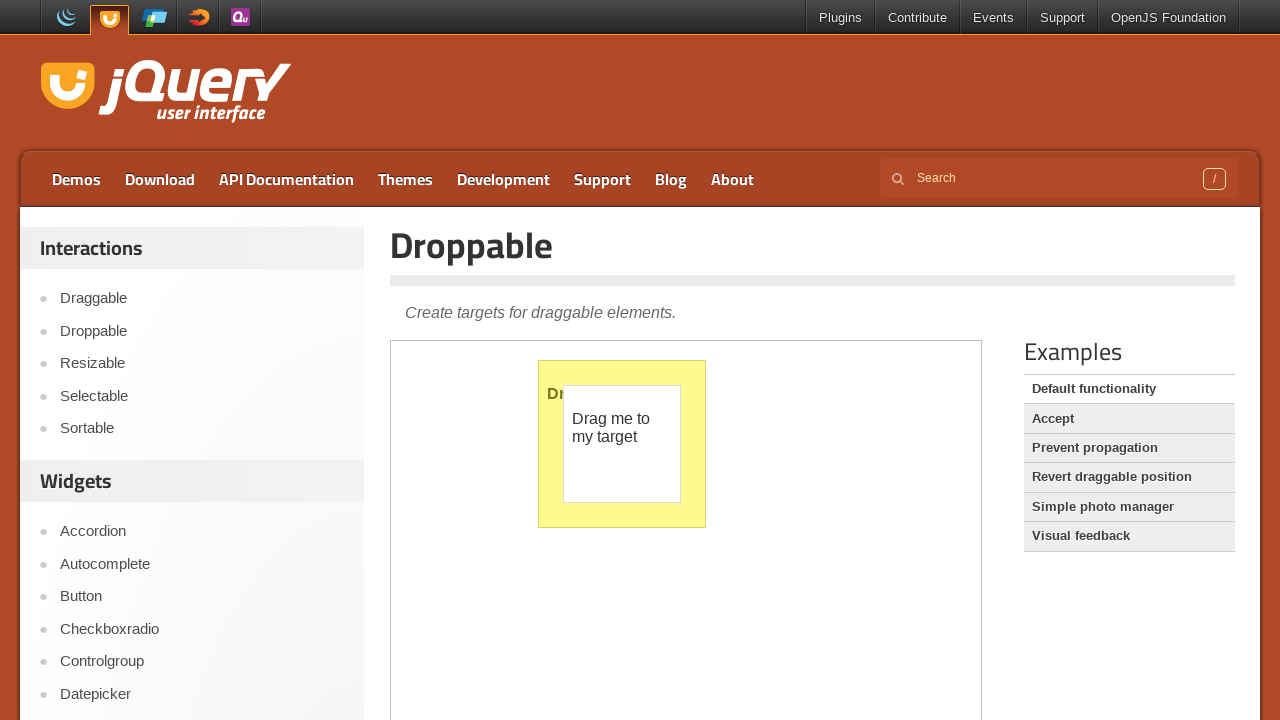

Verified page title: <bound method Page.title of <Page url='https://jqueryui.com/droppable/'>>
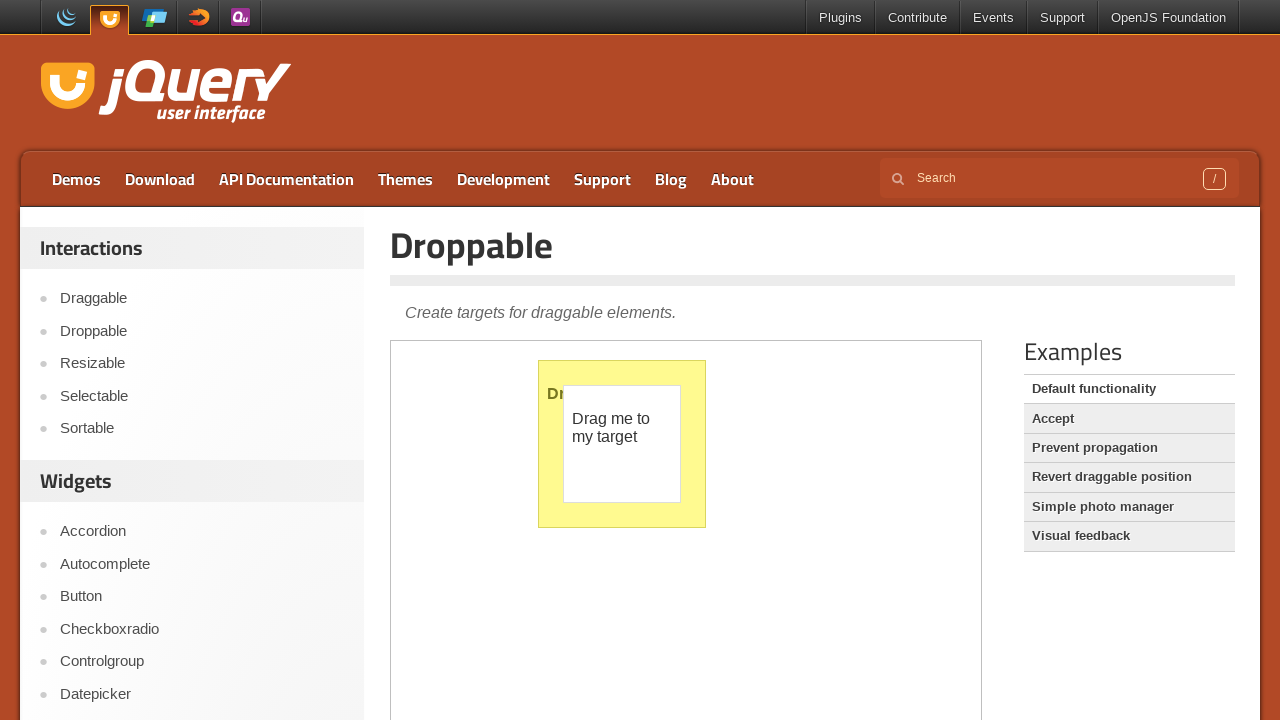

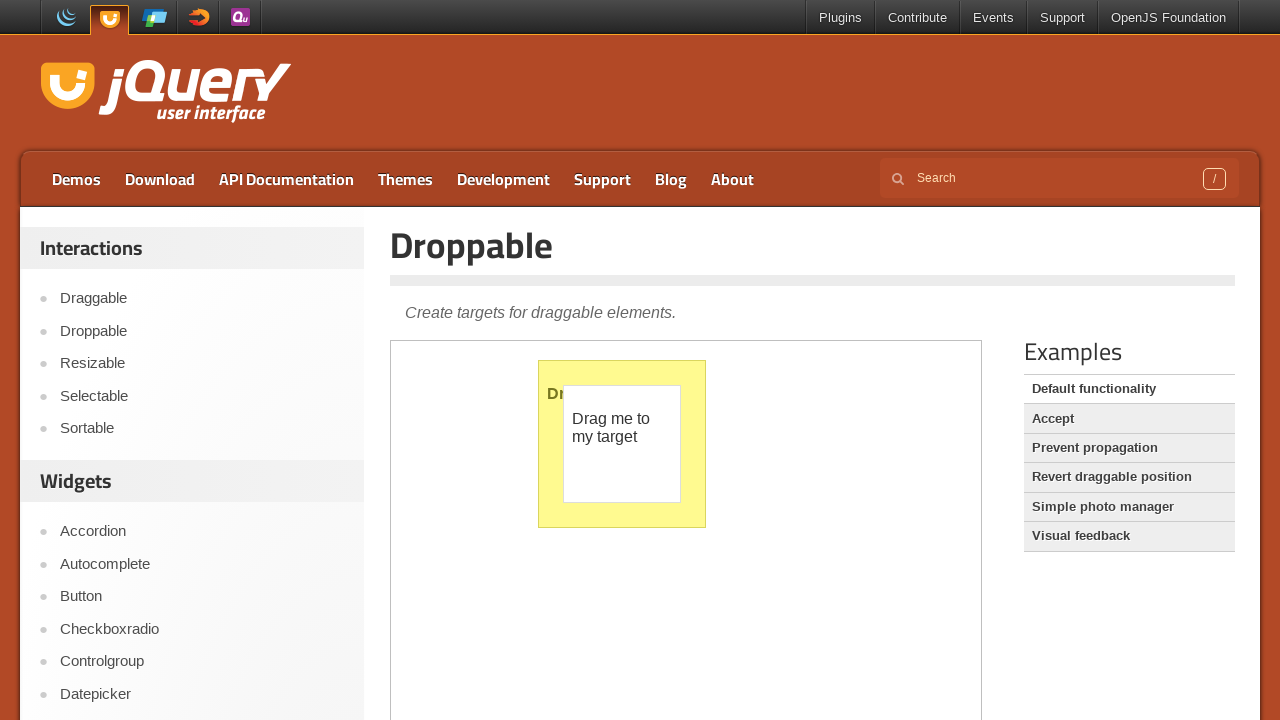